Demonstrates browser navigation methods by navigating between two websites, then using back, forward, and refresh navigation controls.

Starting URL: https://demo.nopcommerce.com/

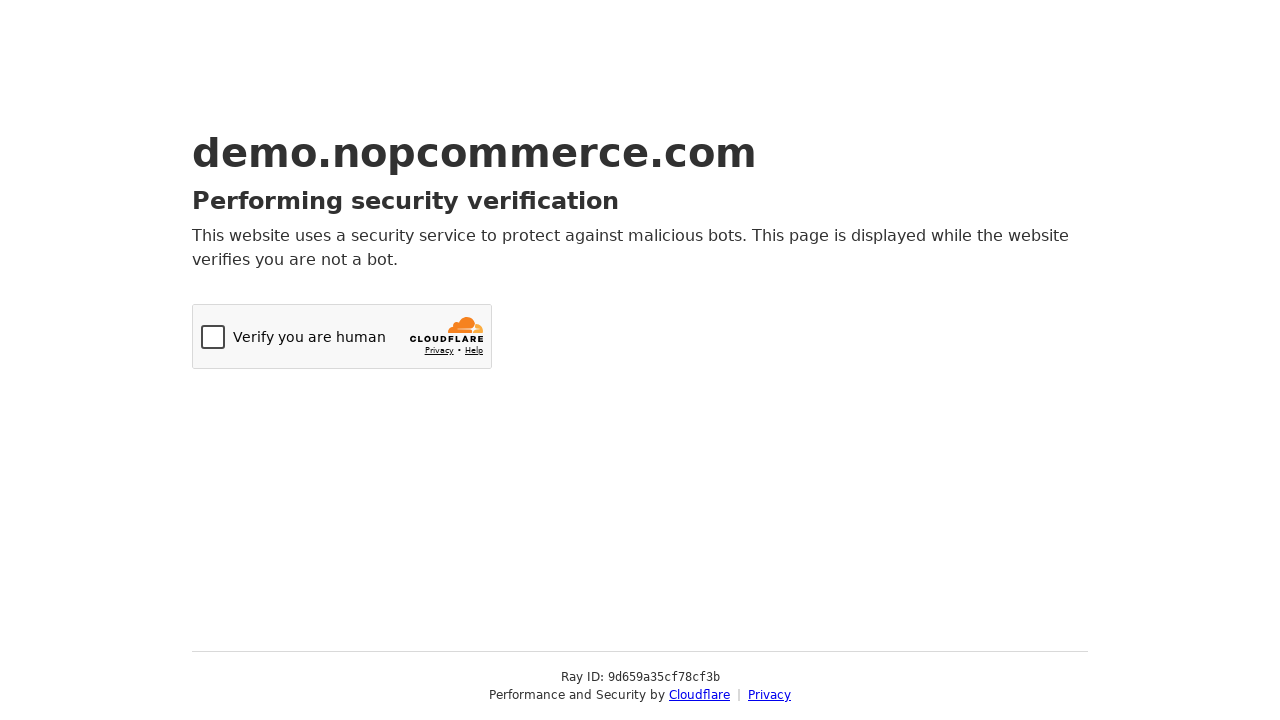

Navigated to OrangeHRM login page
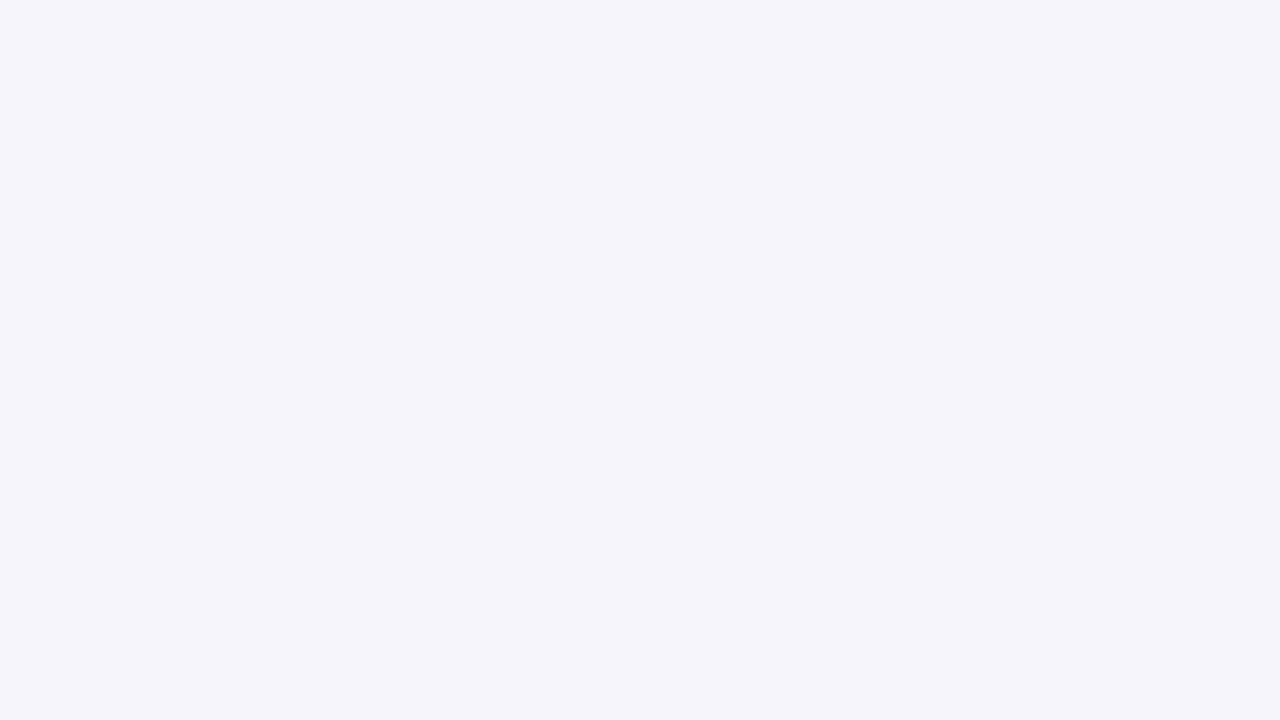

Navigated back to previous page using browser back button
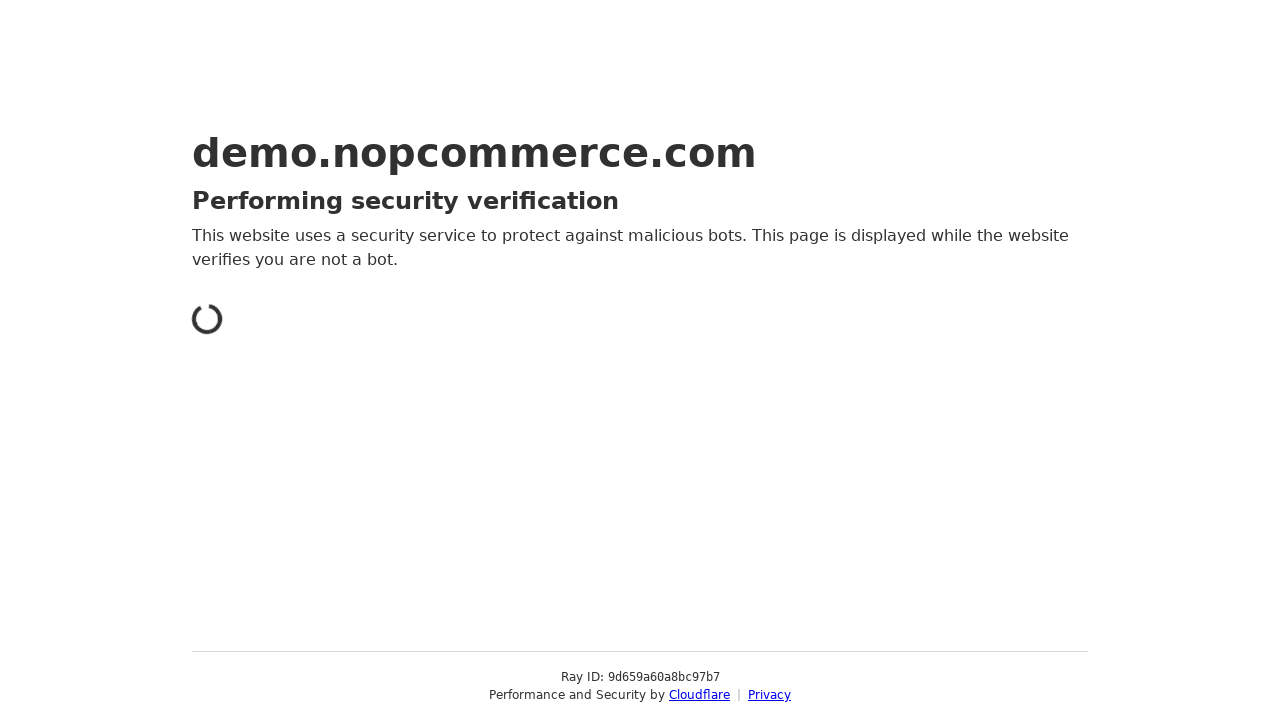

Verified current URL is back at nopCommerce: https://demo.nopcommerce.com/
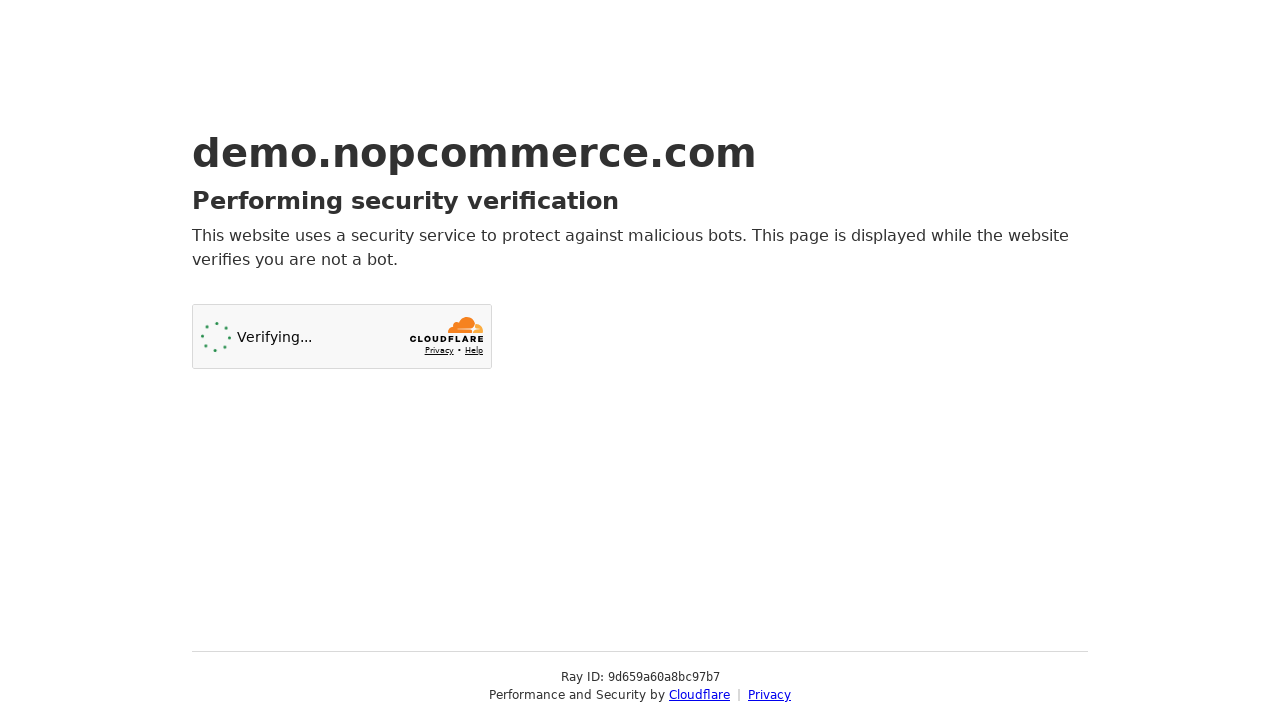

Navigated forward to next page using browser forward button
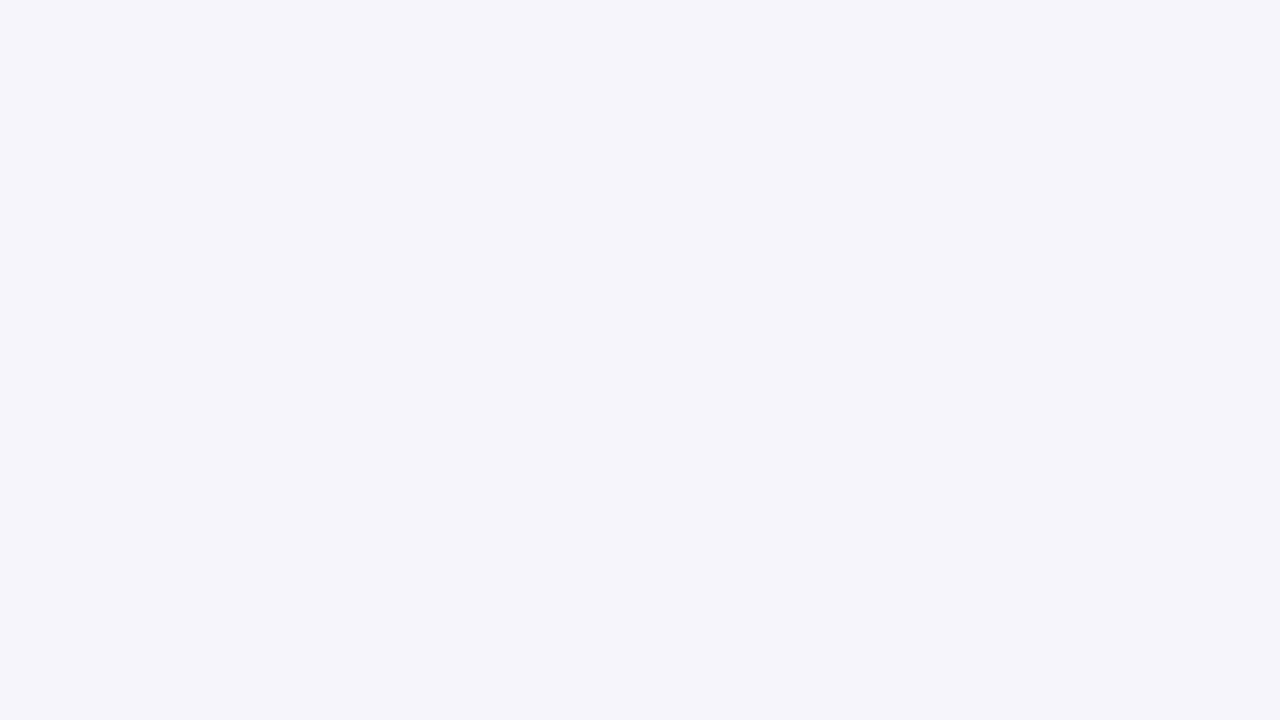

Verified current URL is at OrangeHRM login: https://opensource-demo.orangehrmlive.com/web/index.php/auth/login
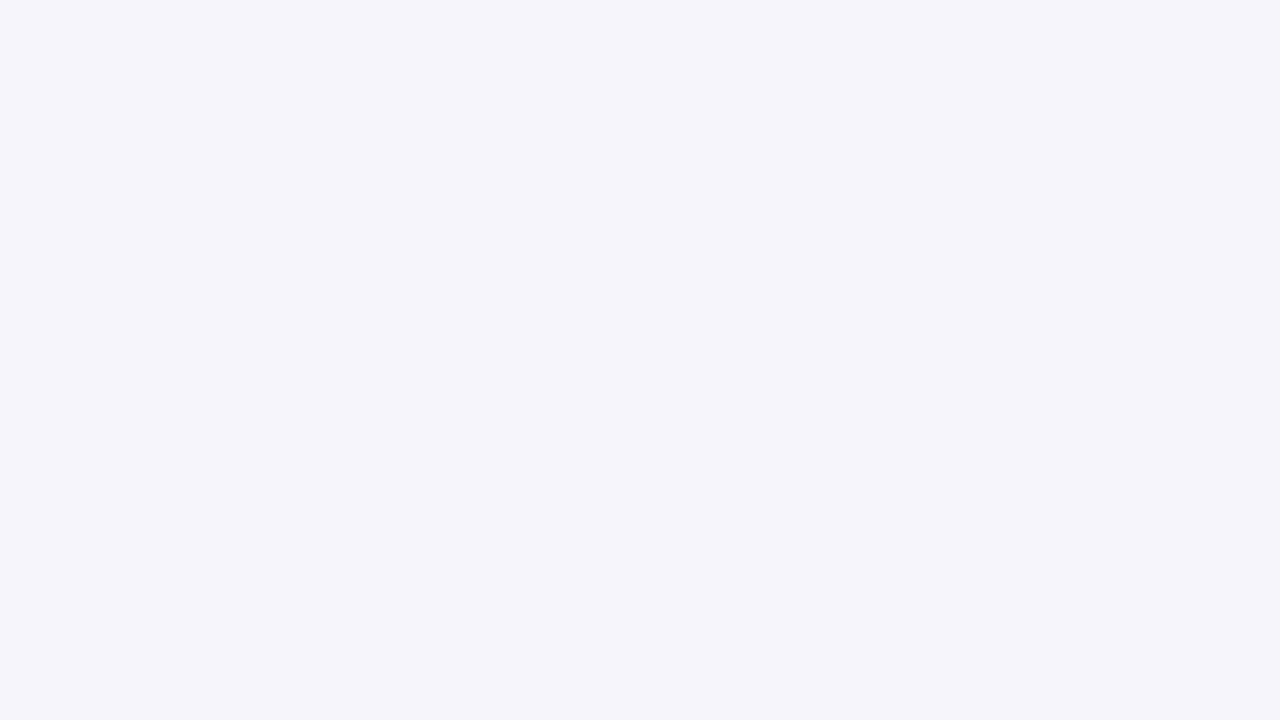

Refreshed the current page
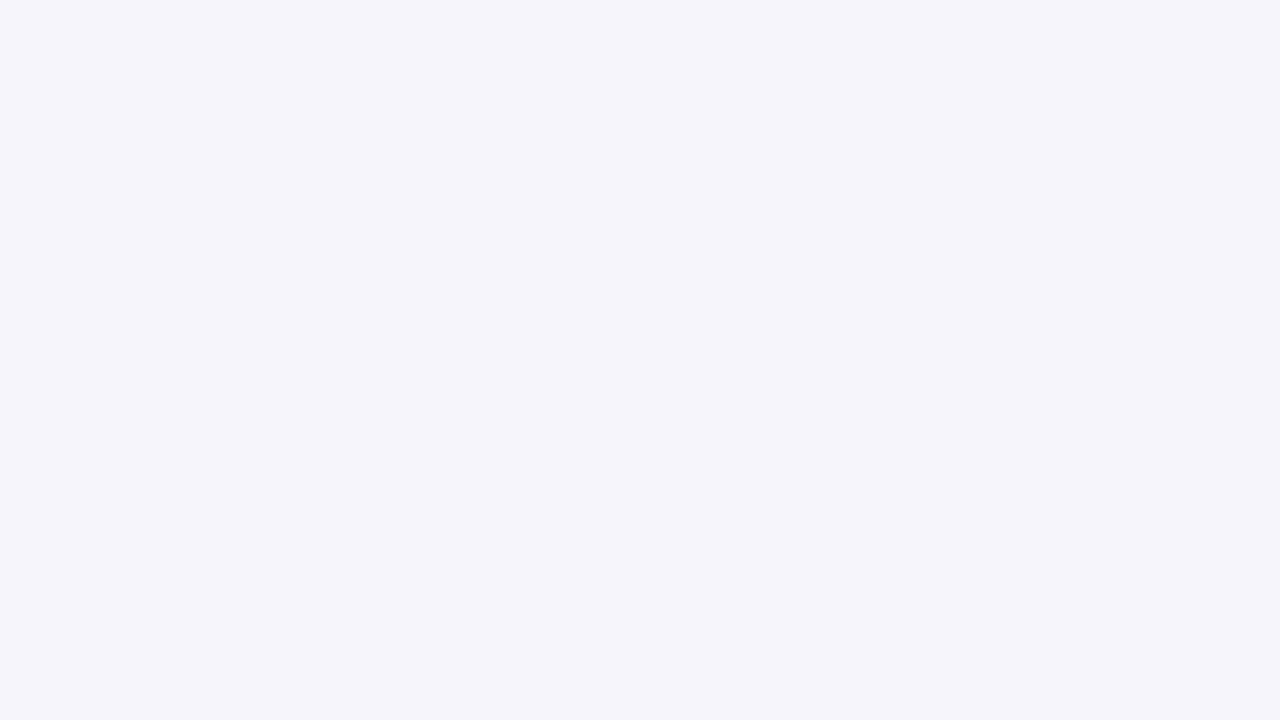

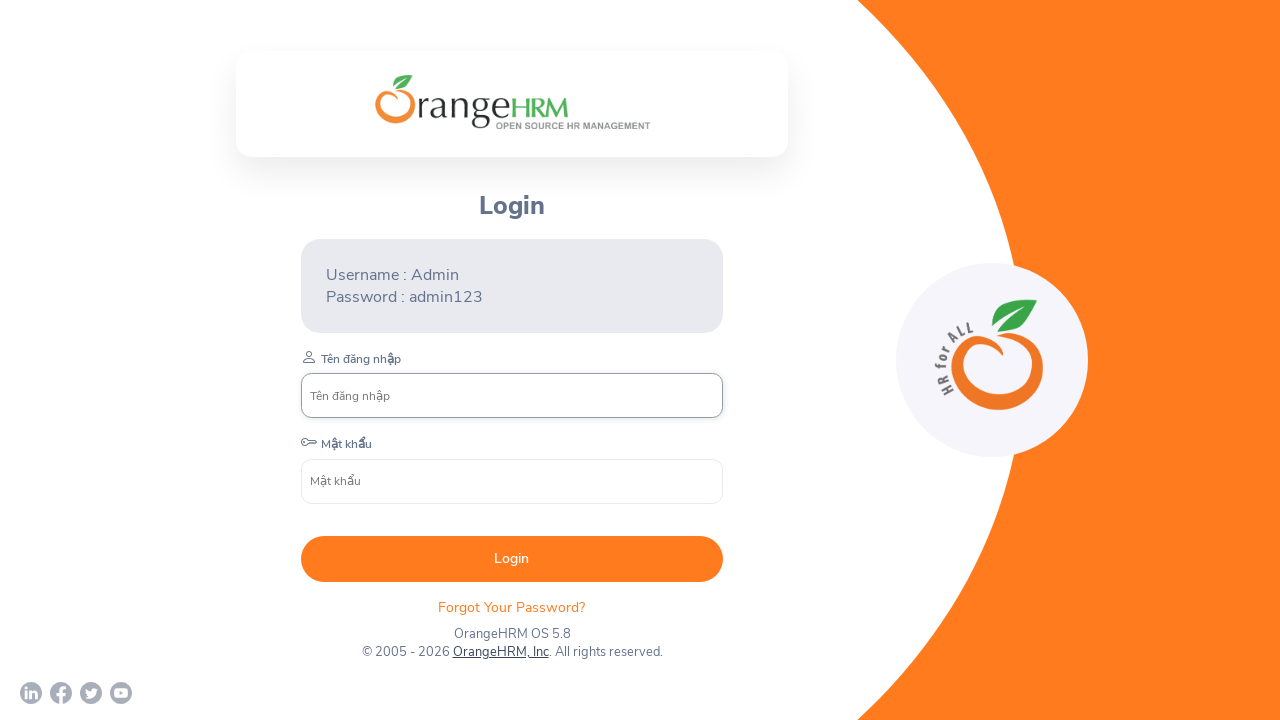